Tests various checkbox interactions including basic checkbox, Ajax checkbox, tri-state checkbox, toggle switch, and multi-select checkboxes on a demo page

Starting URL: https://leafground.com/checkbox.xhtml

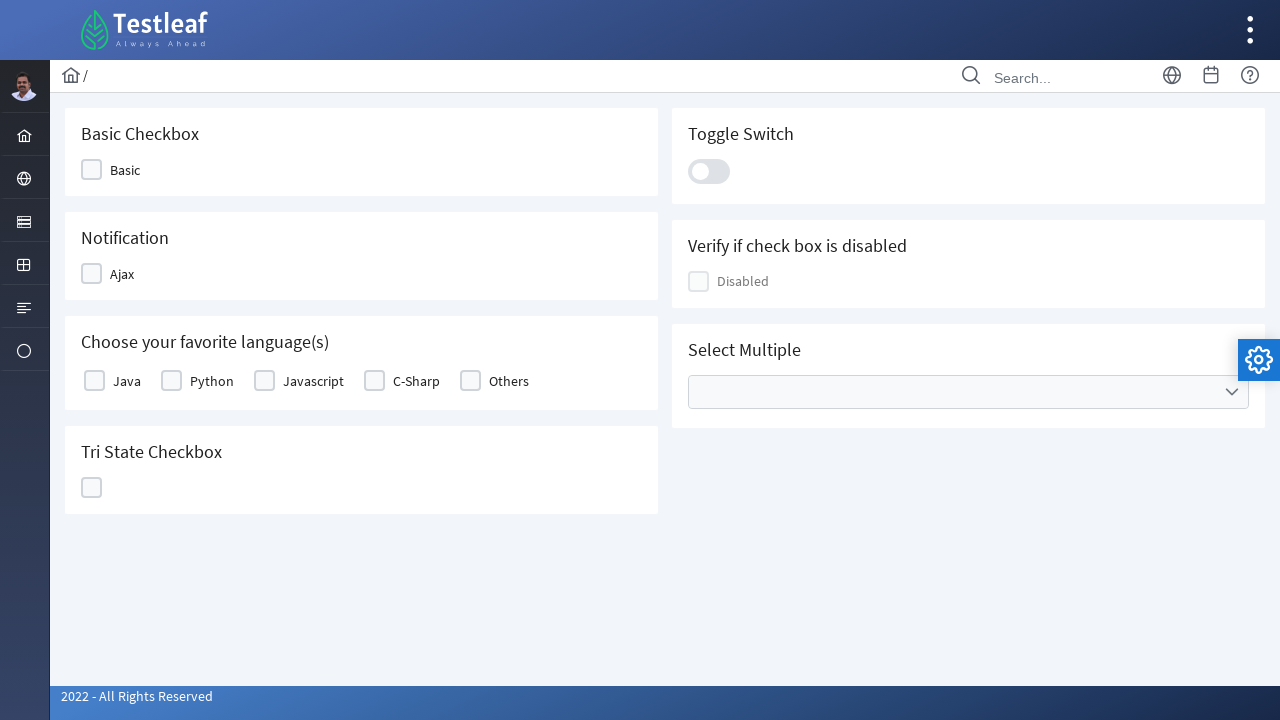

Clicked Basic checkbox at (125, 170) on xpath=//span[text()='Basic']
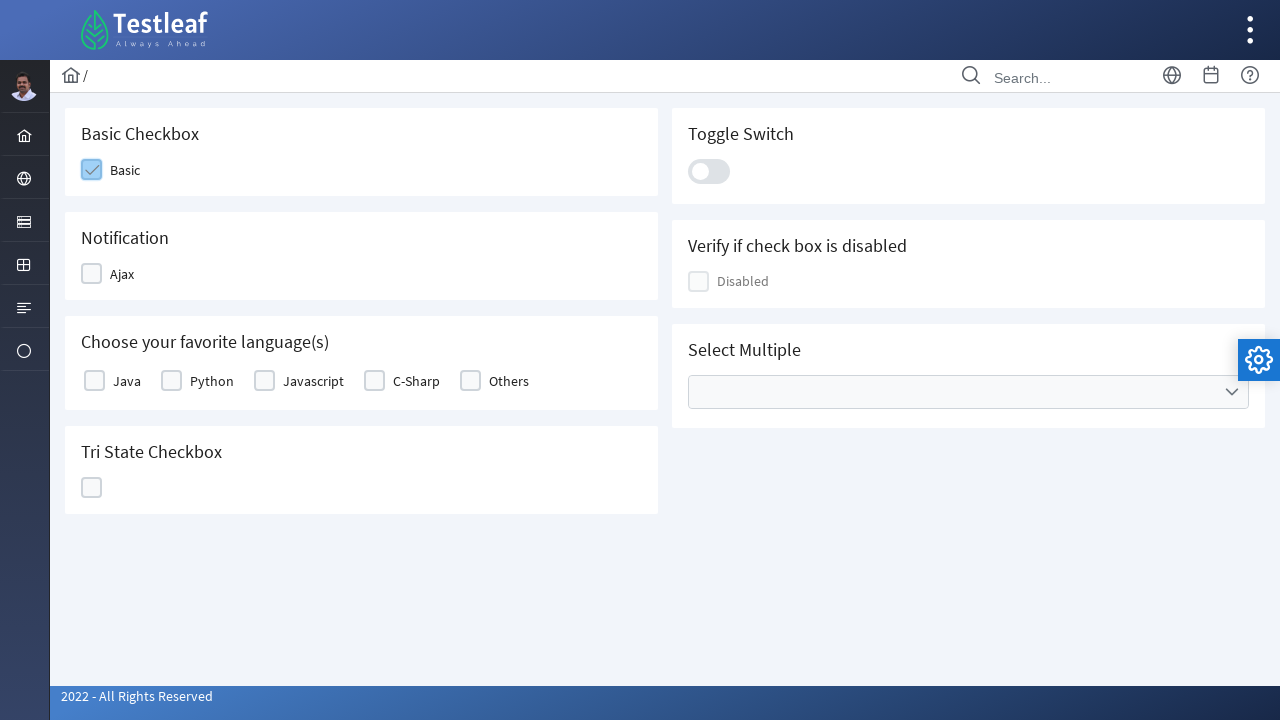

Clicked Ajax checkbox at (122, 274) on xpath=//span[text()='Ajax']
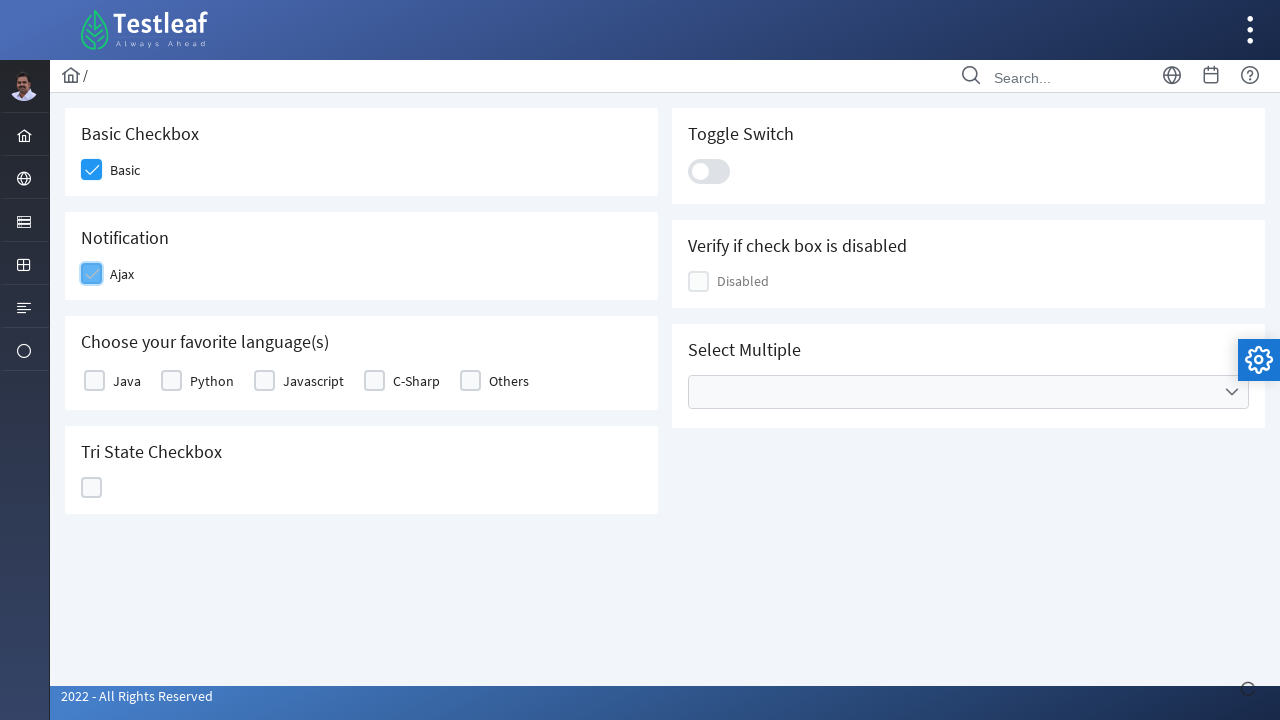

Verified Ajax checkbox confirmation message appeared
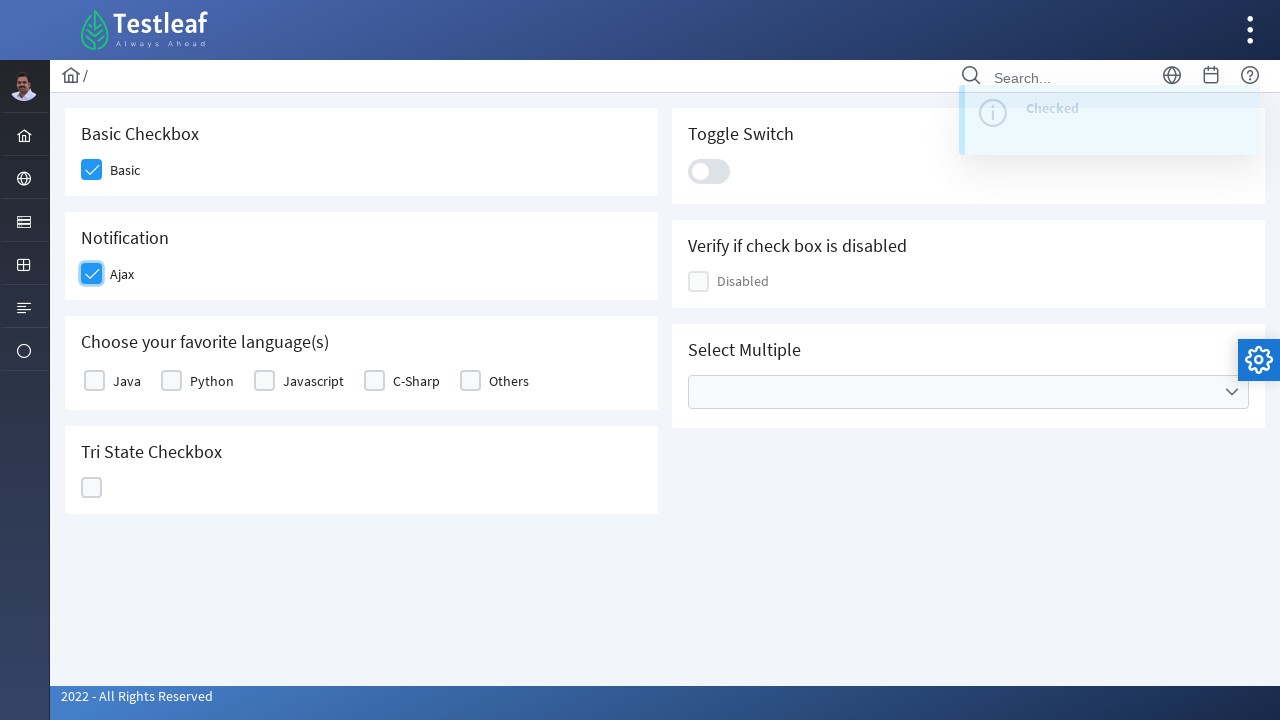

Clicked Python language checkbox at (212, 381) on xpath=//label[.='Python']
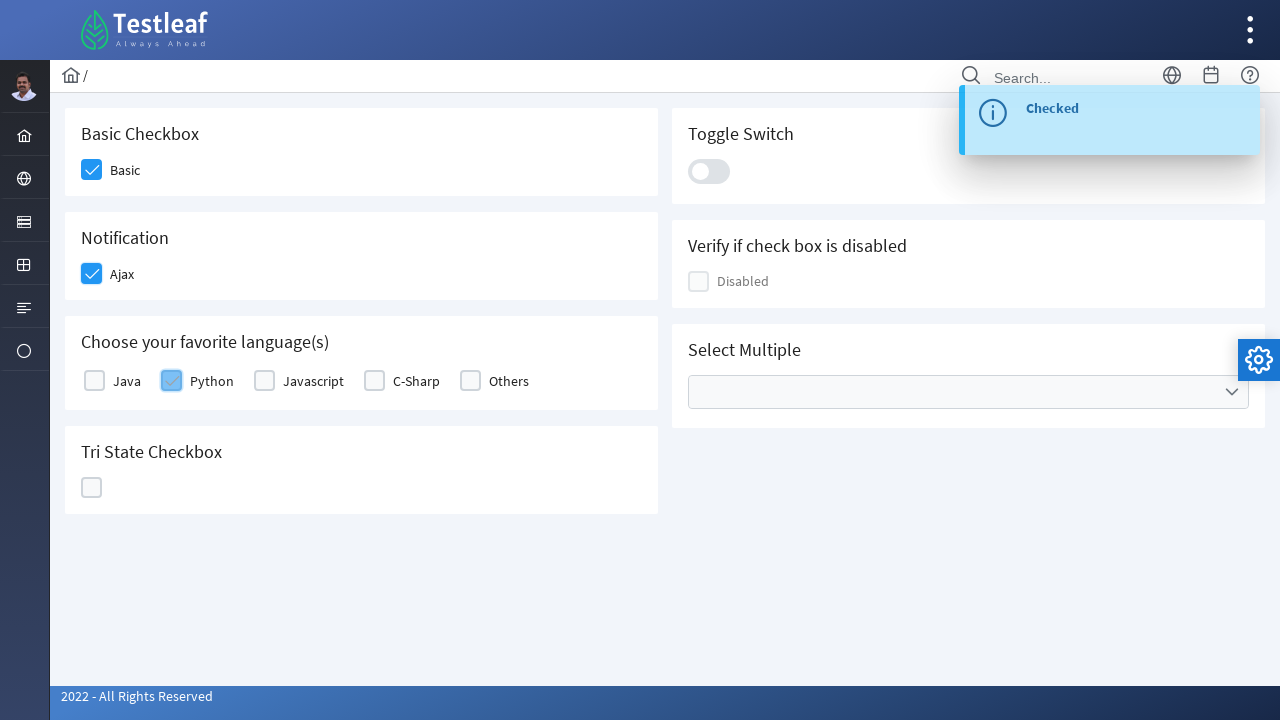

Clicked tri-state checkbox at (92, 488) on xpath=//div[@id='j_idt87:ajaxTriState']/div[2]
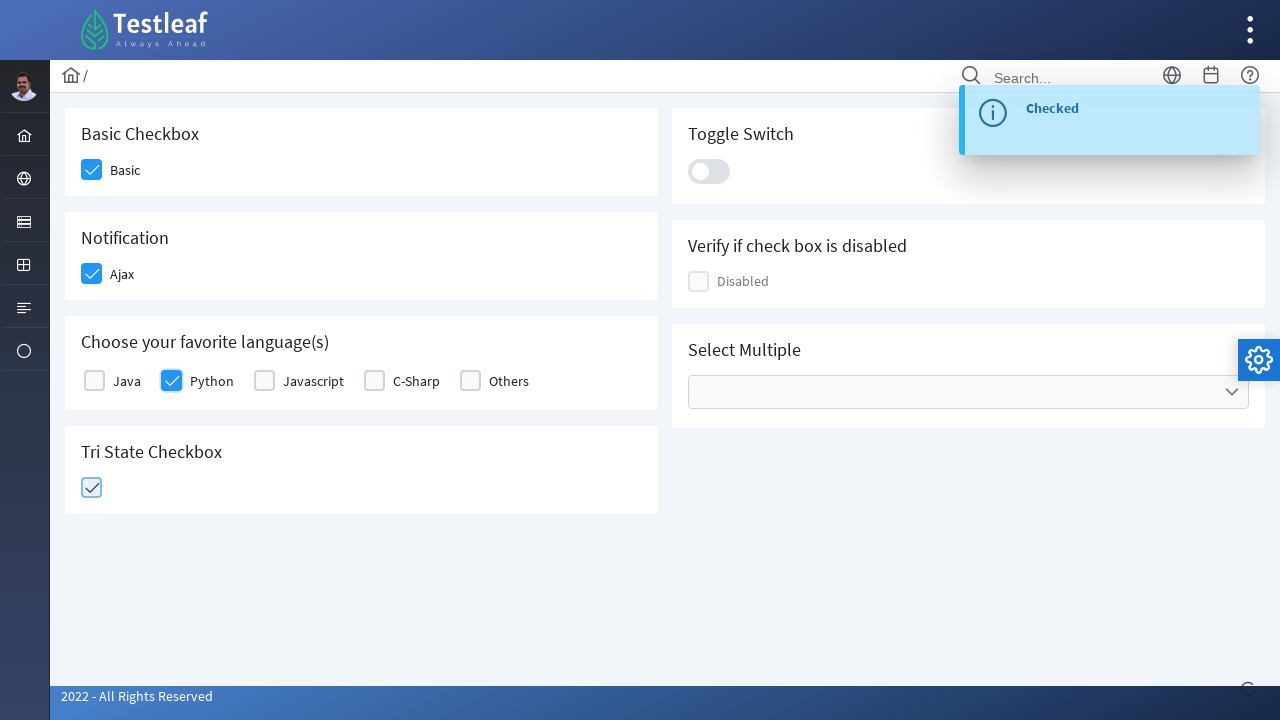

Verified tri-state checkbox state change message appeared
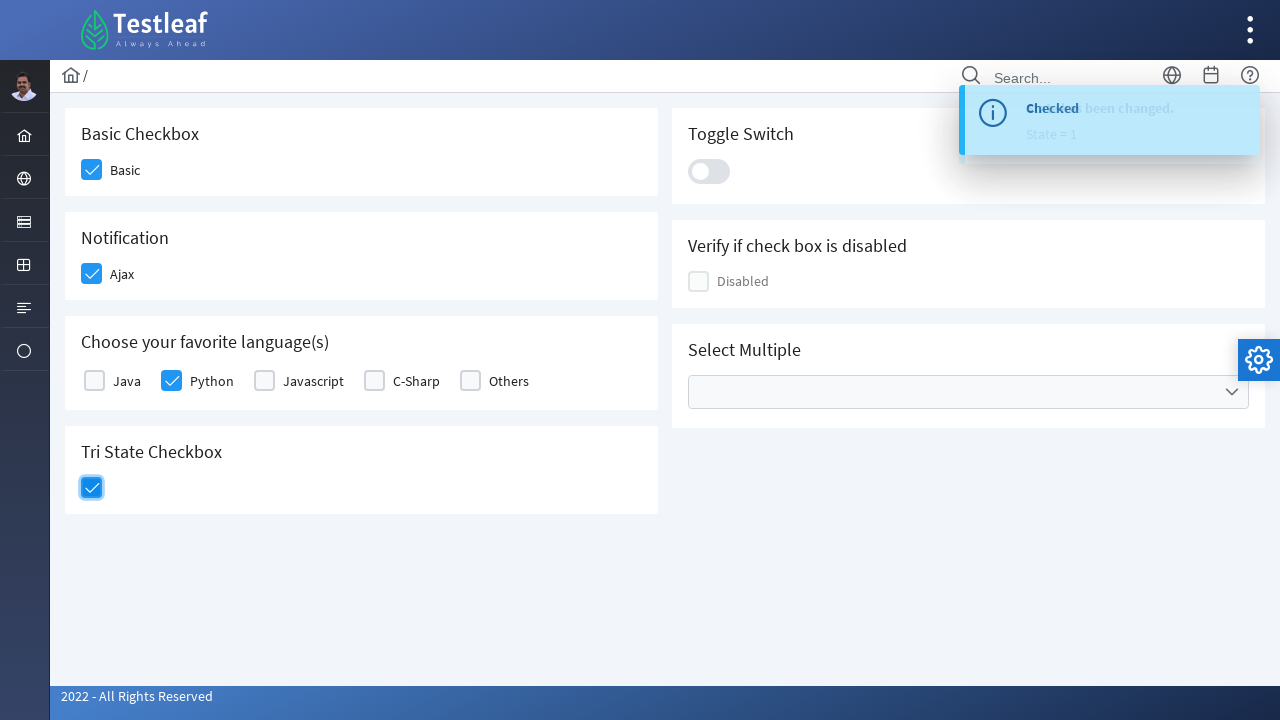

Clicked toggle switch at (709, 171) on (//div[contains(@class,'ui-toggleswitch ui-widget')]//div)[2]
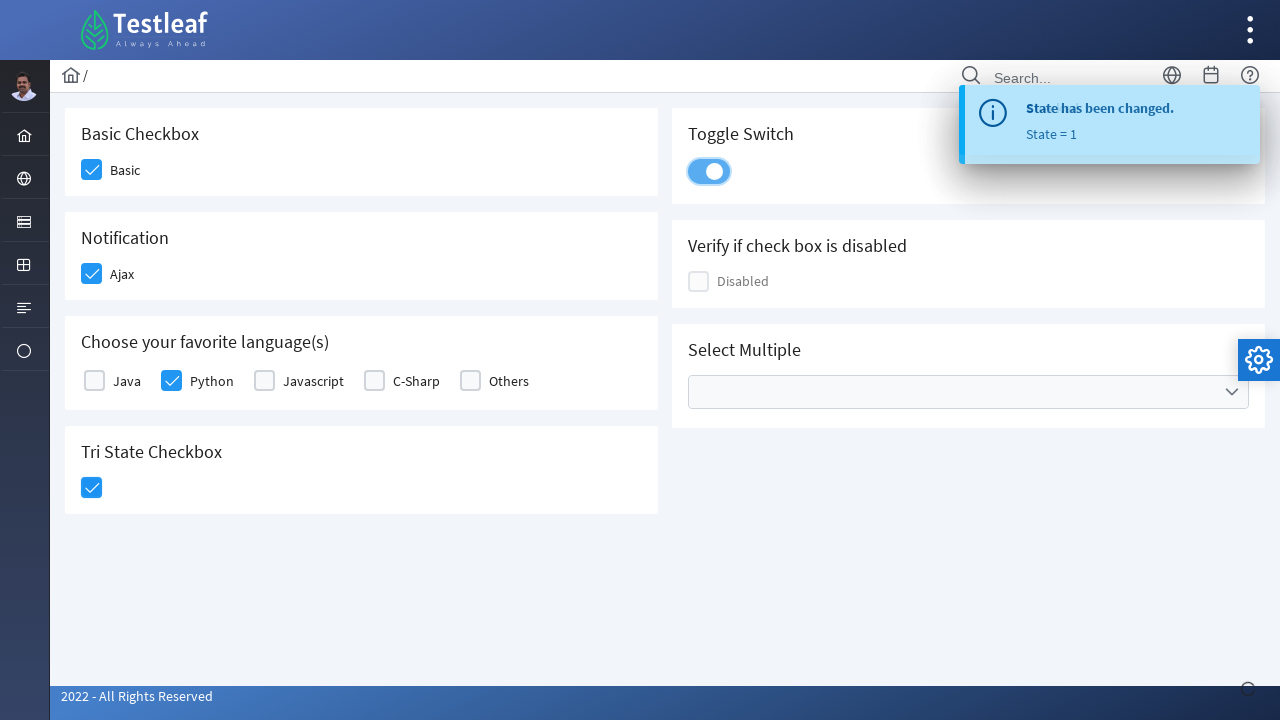

Verified toggle switch confirmation message appeared
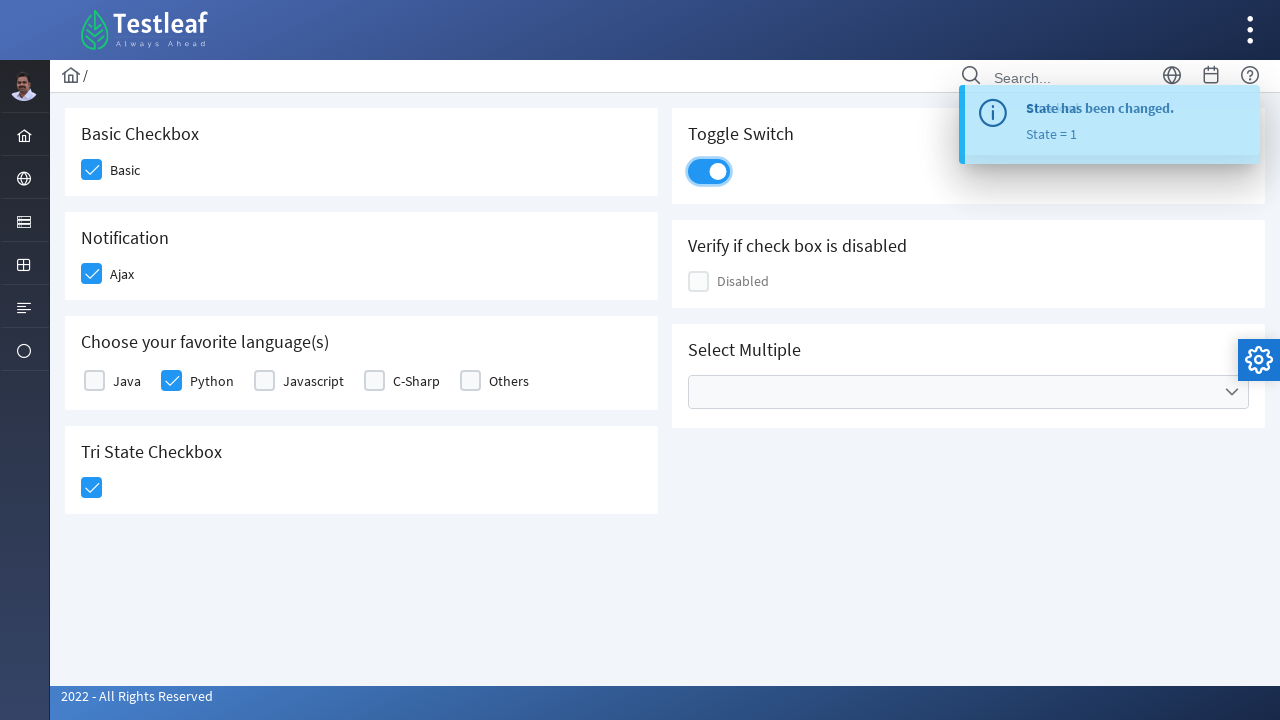

Verified disabled checkbox status: is_disabled=True
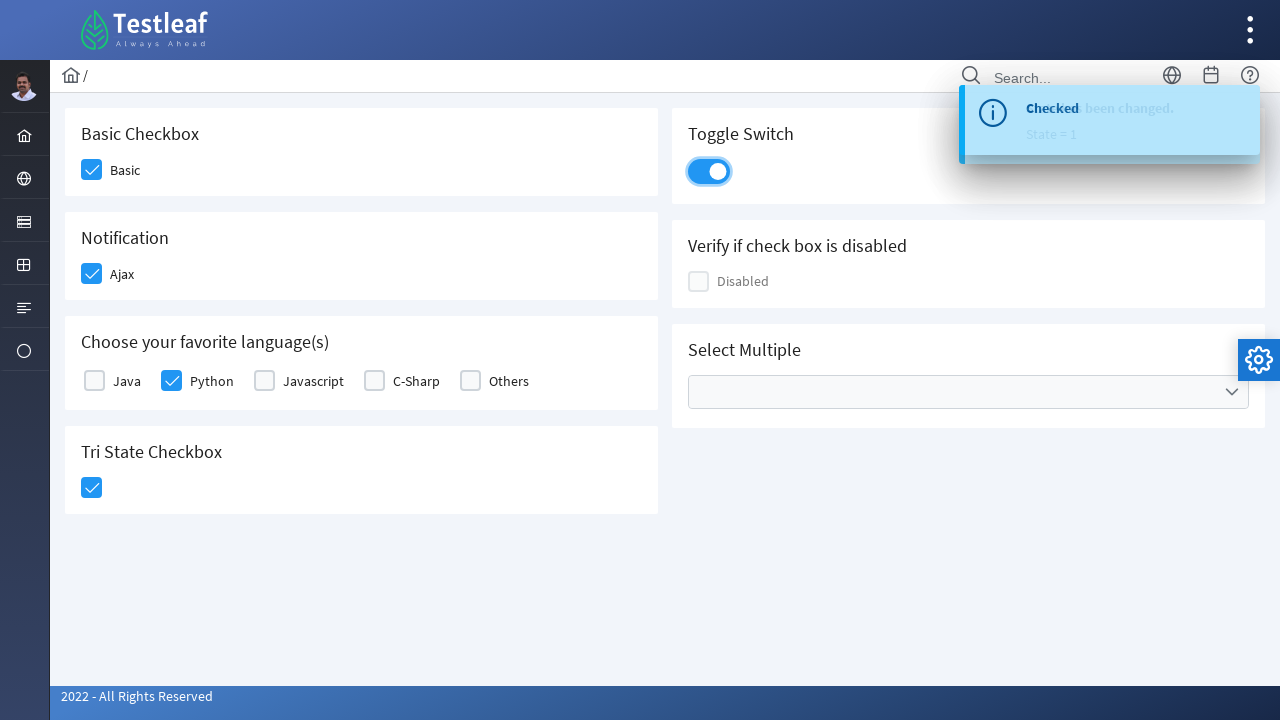

Clicked multi-select dropdown to open options at (968, 392) on xpath=//ul[contains(@class,'ui-selectcheckboxmenu-multiple-container ui-widget')
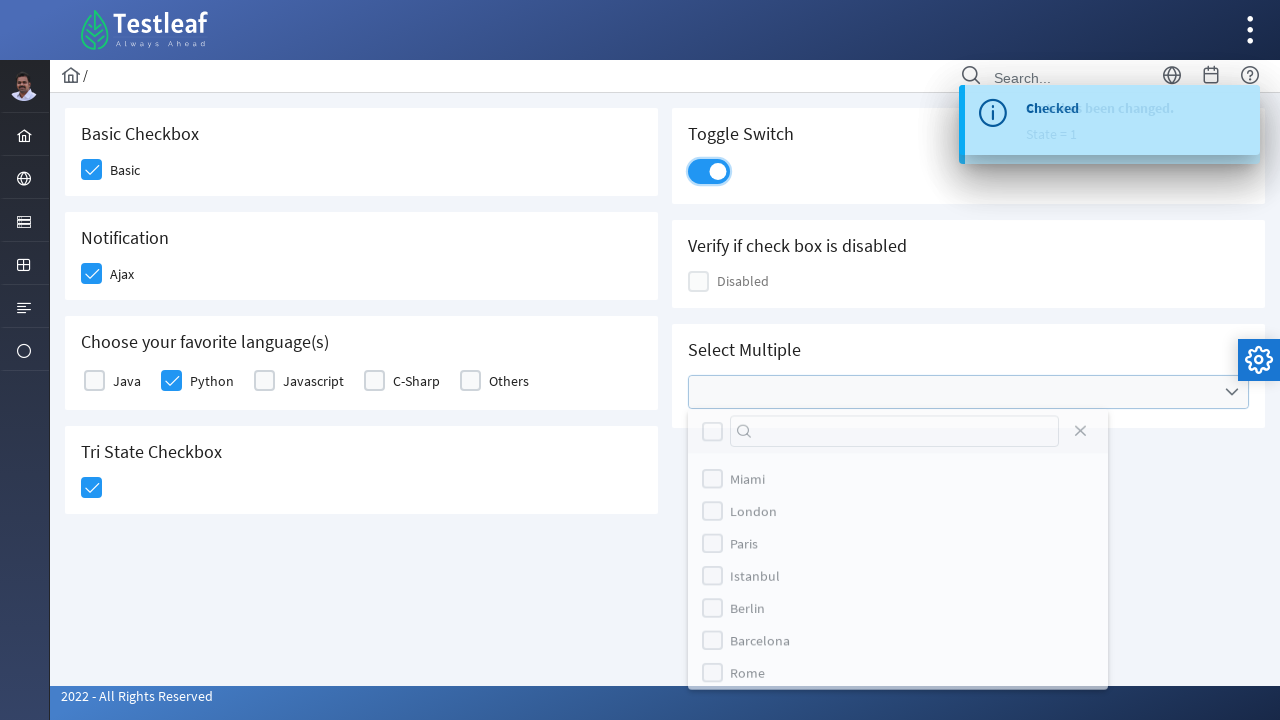

Verified dropdown options are visible
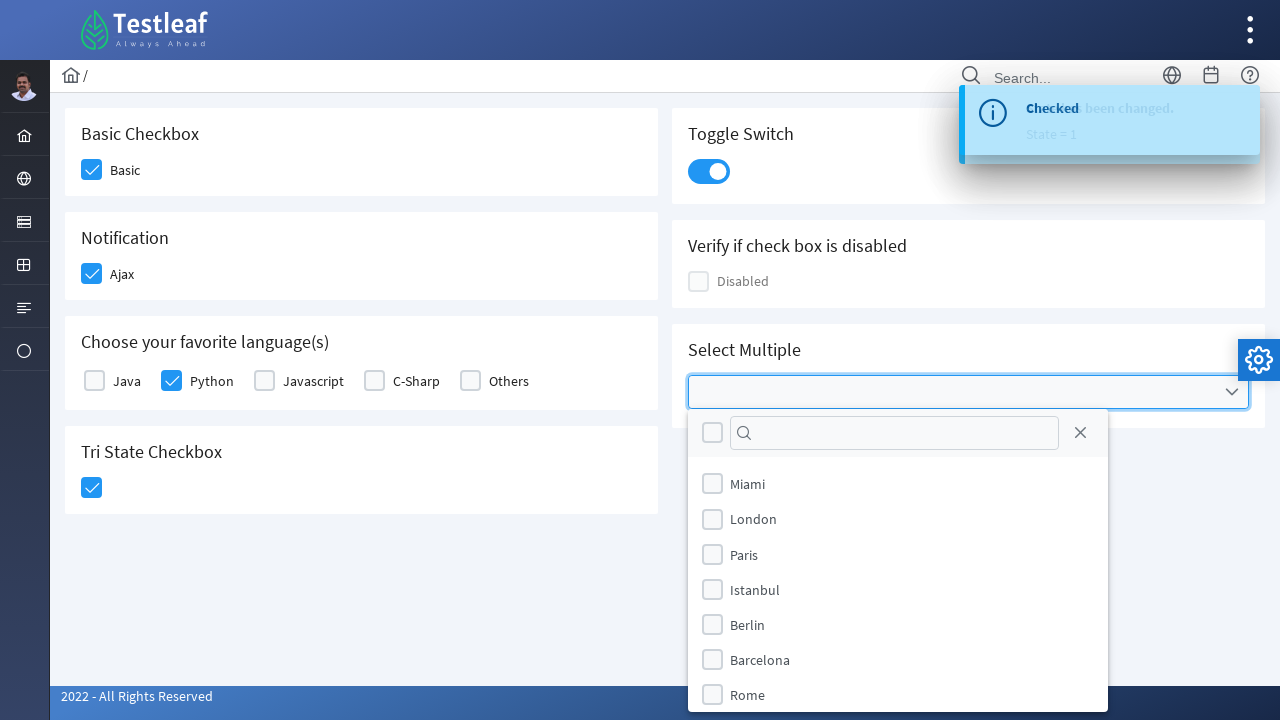

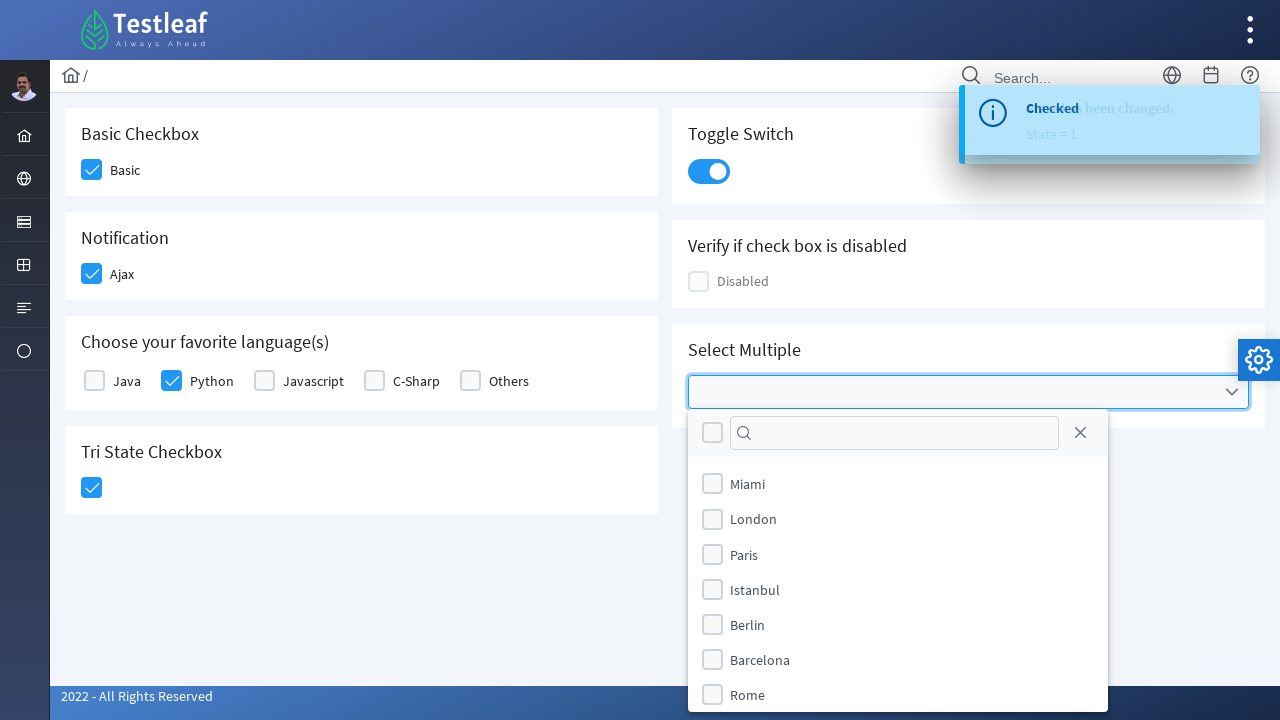